Tests e-commerce shopping cart functionality by searching for "iPhone", selecting the first product result, adding it to cart, viewing the cart, and removing the item from the cart.

Starting URL: http://opencart.abstracta.us

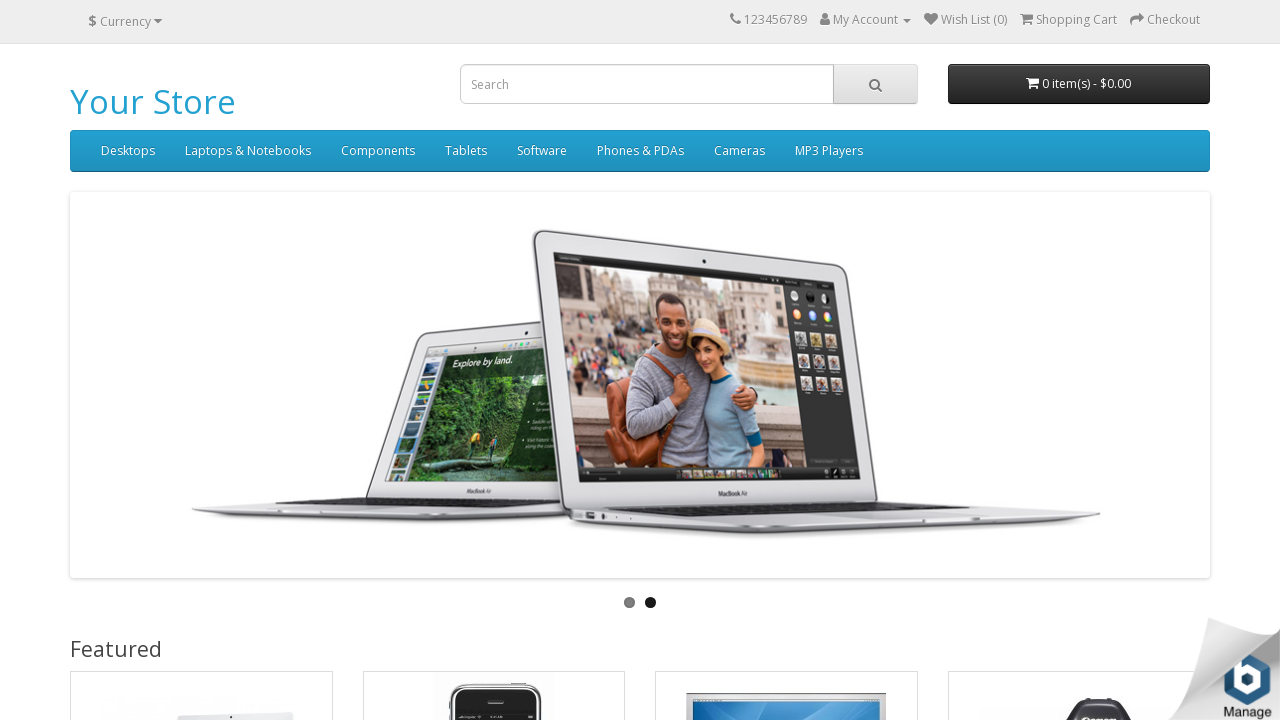

Clicked on search input field at (647, 84) on xpath=/html/body/header/div/div/div[2]/div/input
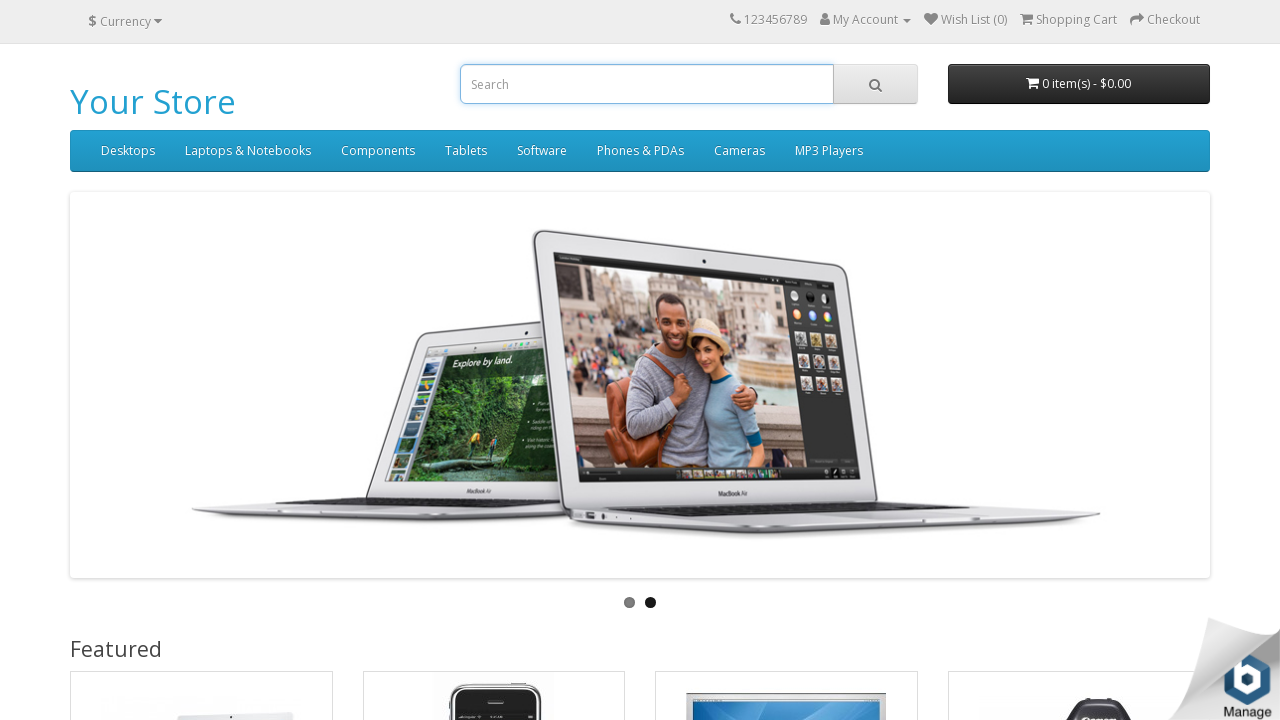

Typed 'Iphone' into search field on xpath=/html/body/header/div/div/div[2]/div/input
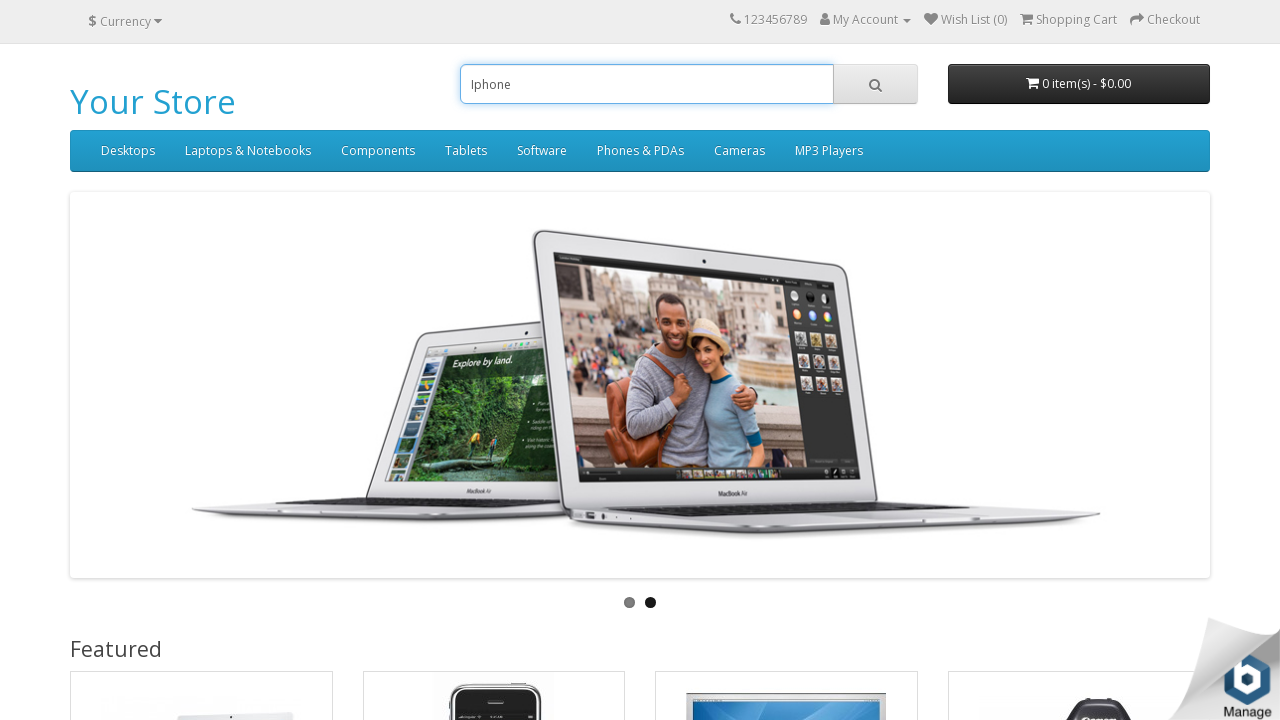

Clicked search button at (875, 84) on xpath=/html/body/header/div/div/div[2]/div/span/button
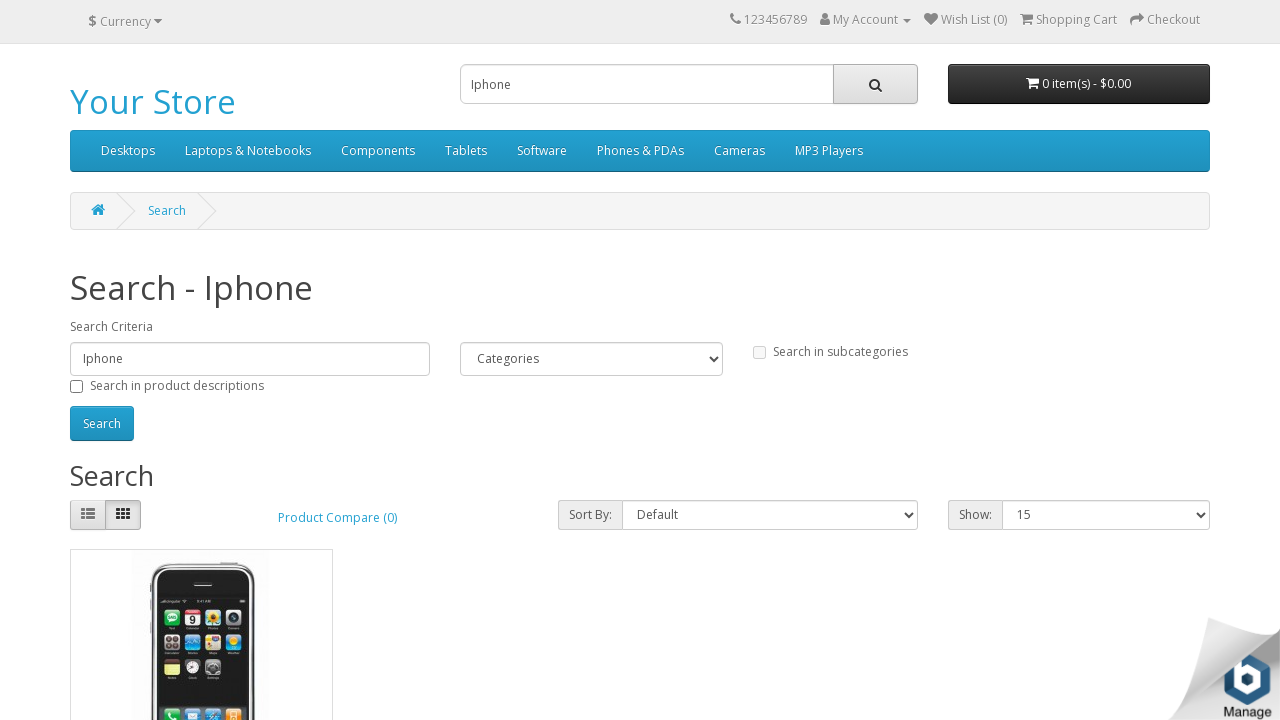

Search results loaded
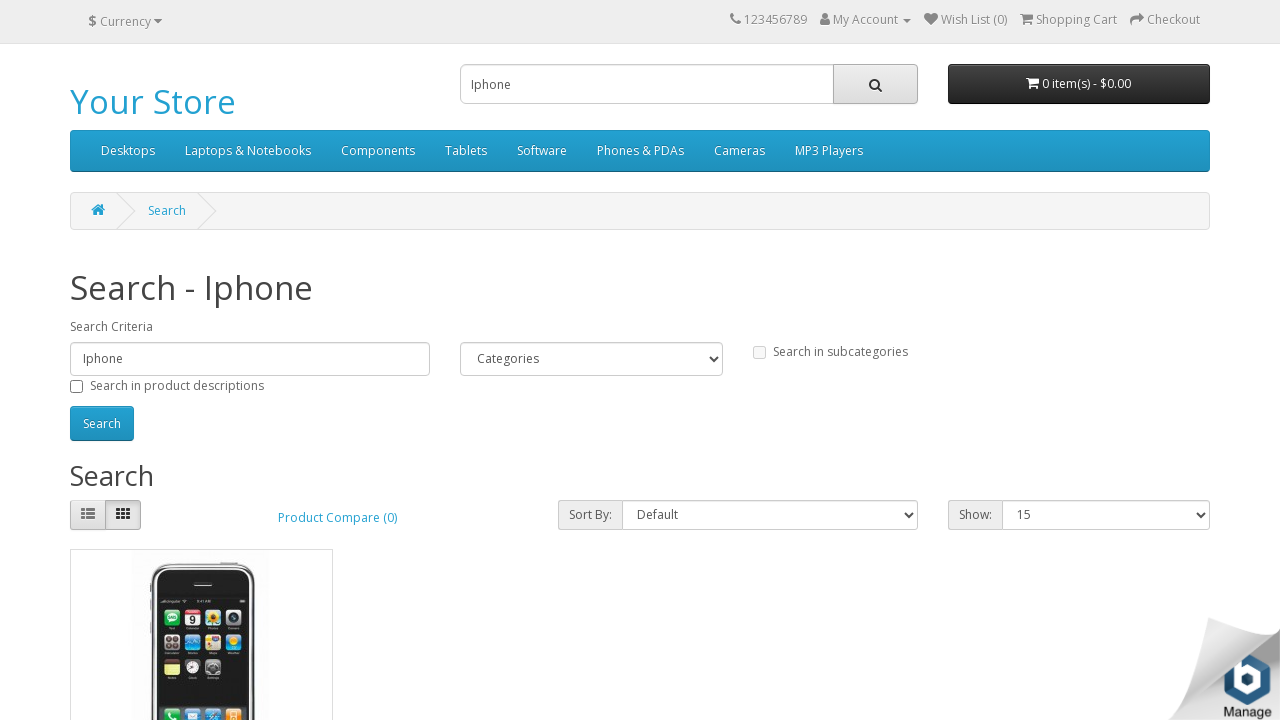

Clicked on first product image at (201, 606) on xpath=/html/body/div[2]/div/div/div[3]/div/div/div[1]/a/img
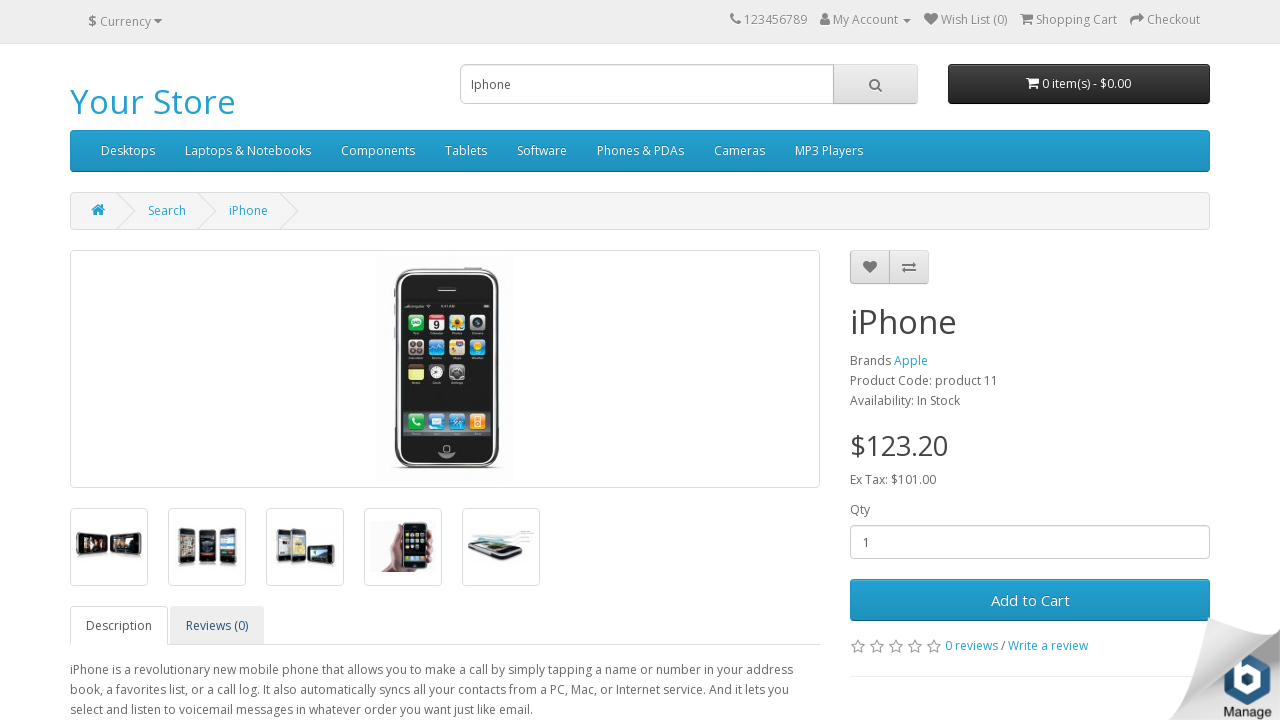

Add to Cart button loaded
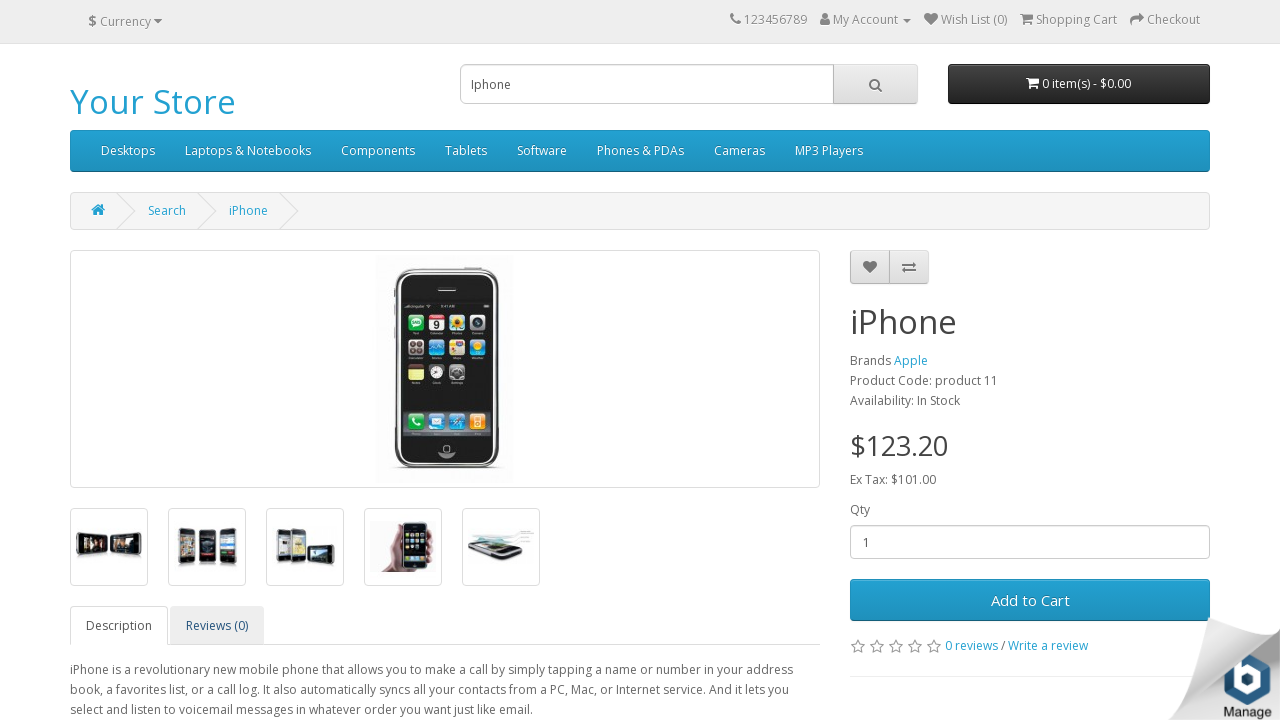

Clicked 'Add to Cart' button at (1030, 600) on #button-cart
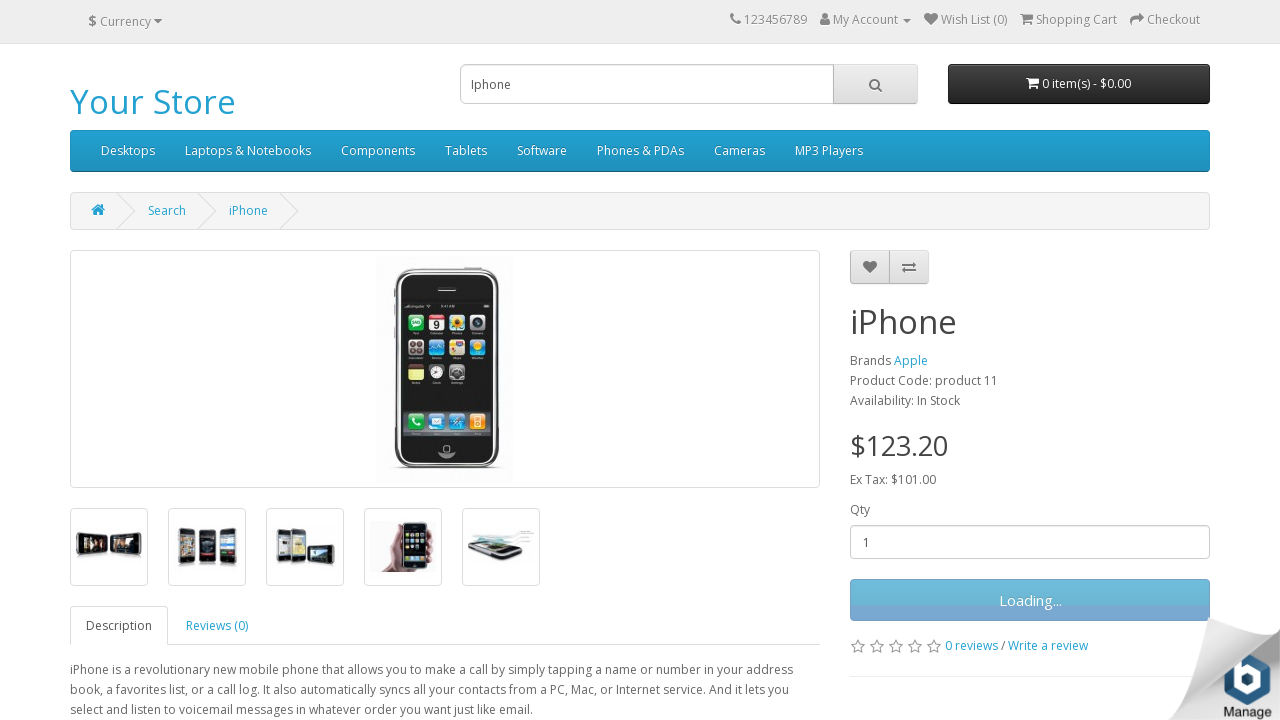

Cart dropdown button loaded
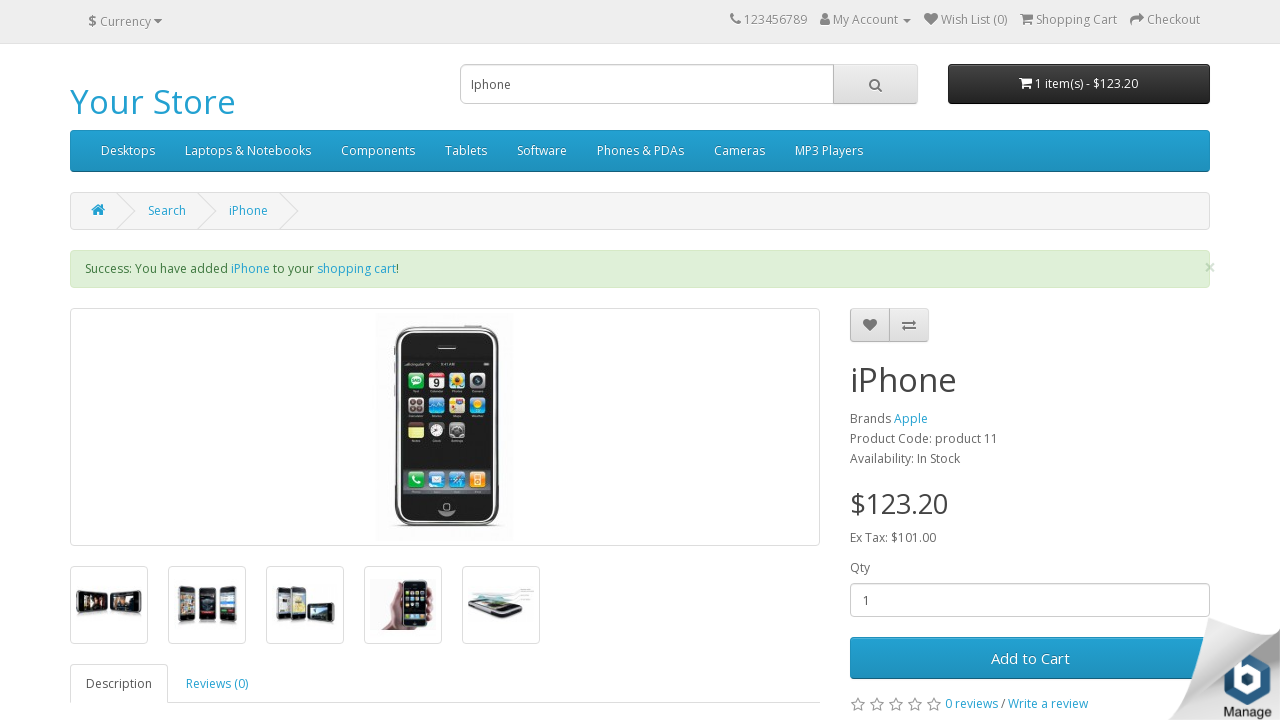

Scrolled cart button into view
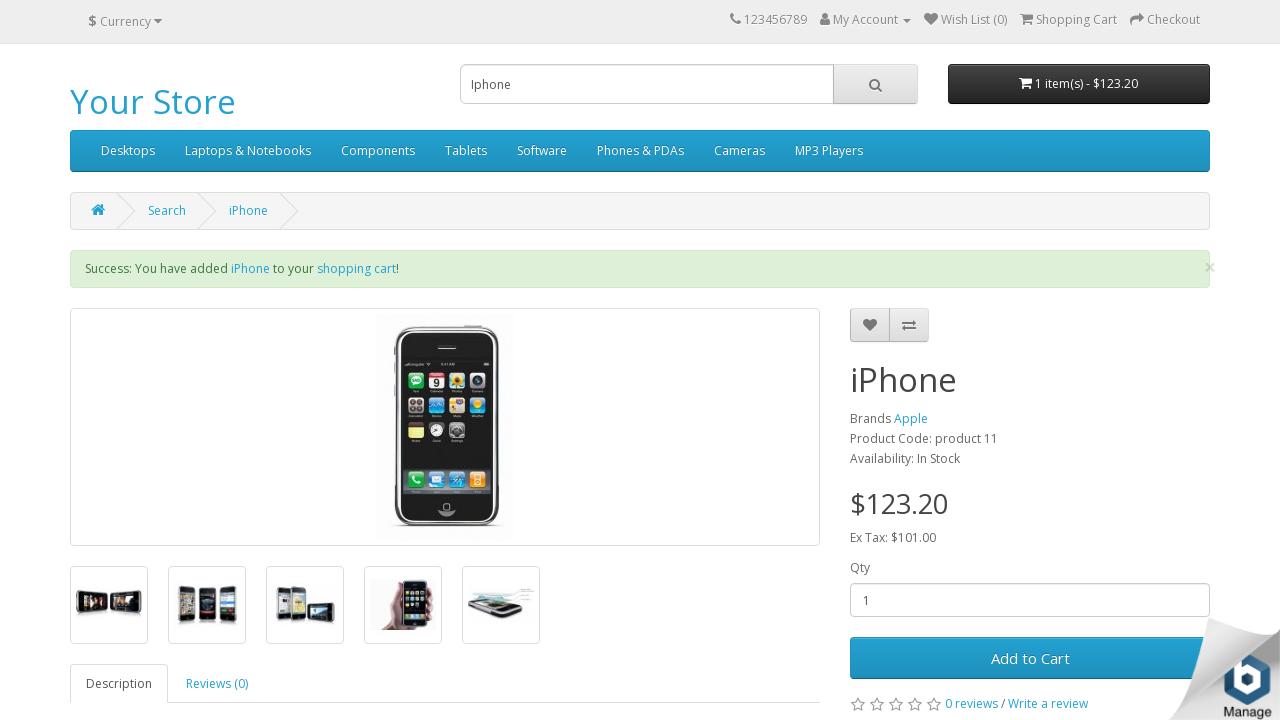

Clicked cart dropdown button at (1079, 84) on xpath=/html/body/header/div/div/div[3]/div/button
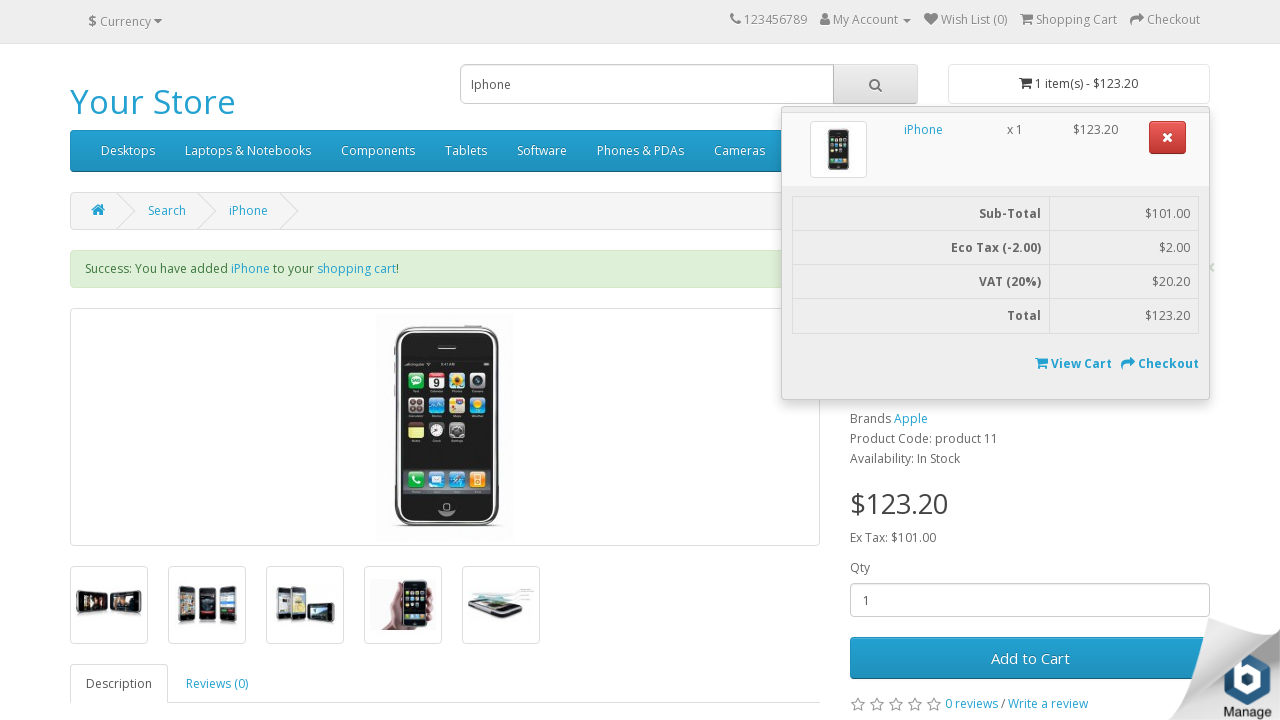

View Cart link loaded in dropdown
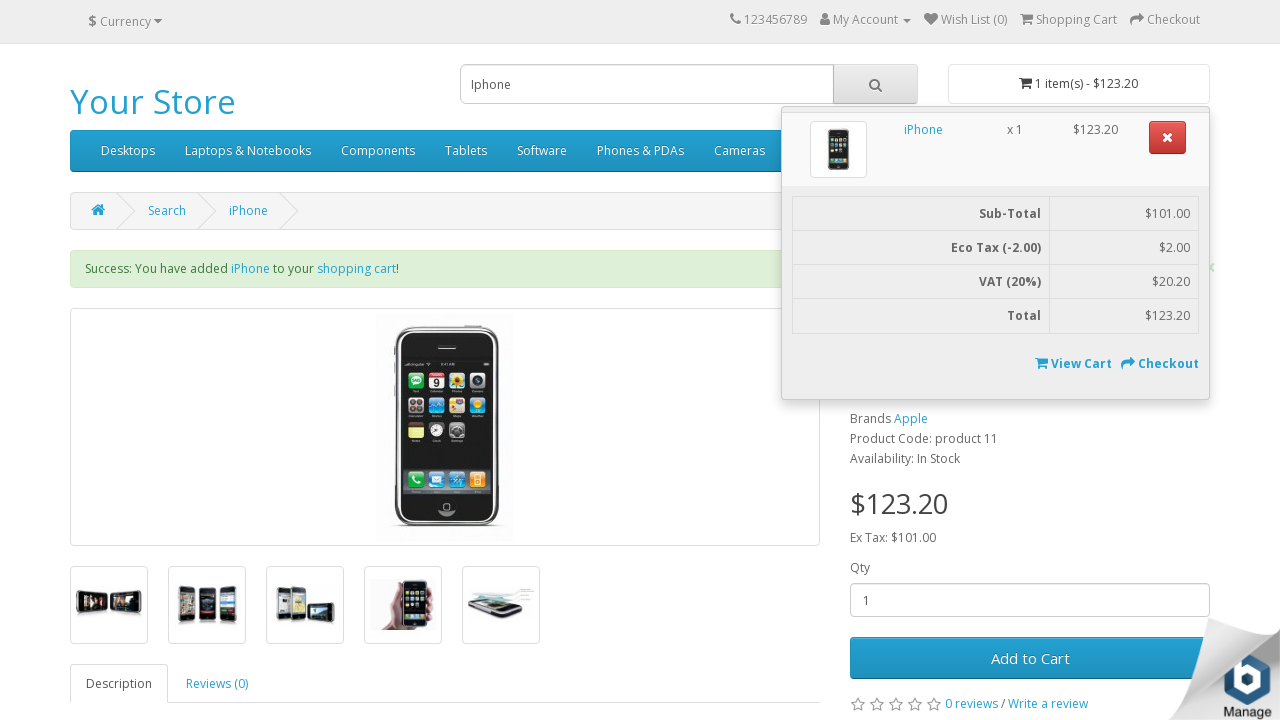

Clicked 'View Cart' link at (1042, 363) on xpath=/html/body/header/div/div/div[3]/div/ul/li[2]/div/p/a[1]/strong/i
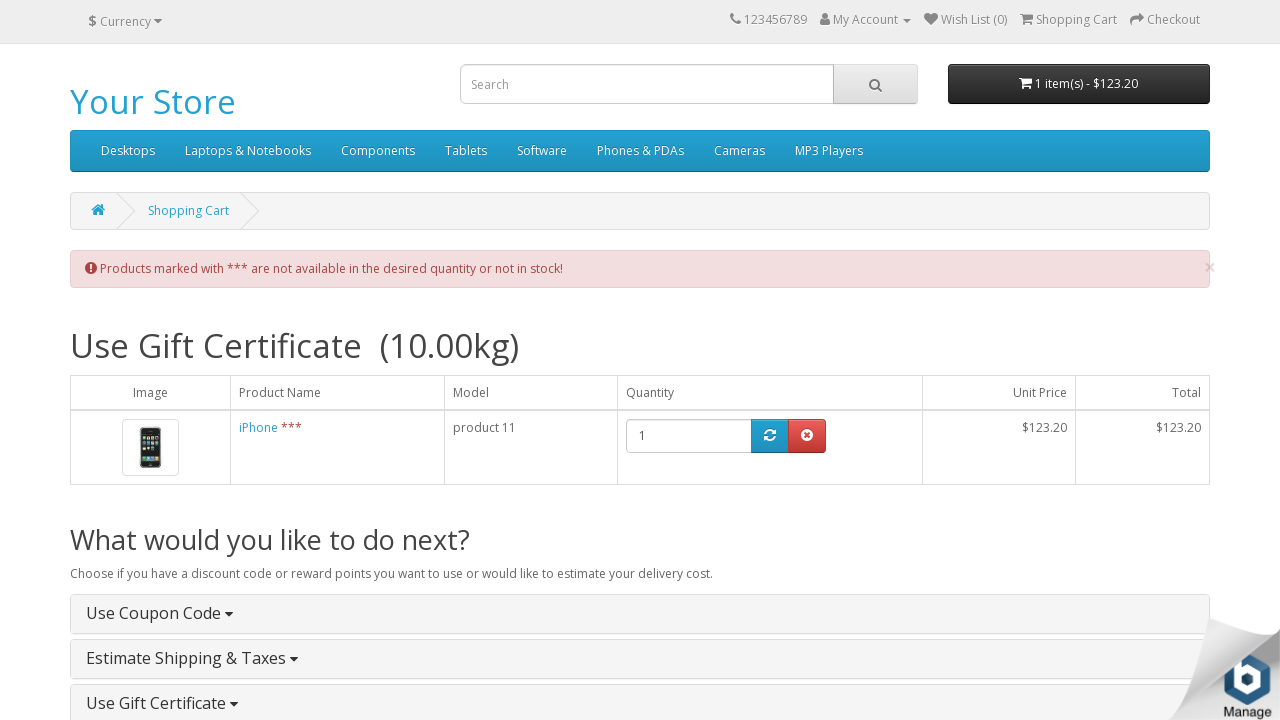

Cart page loaded with item
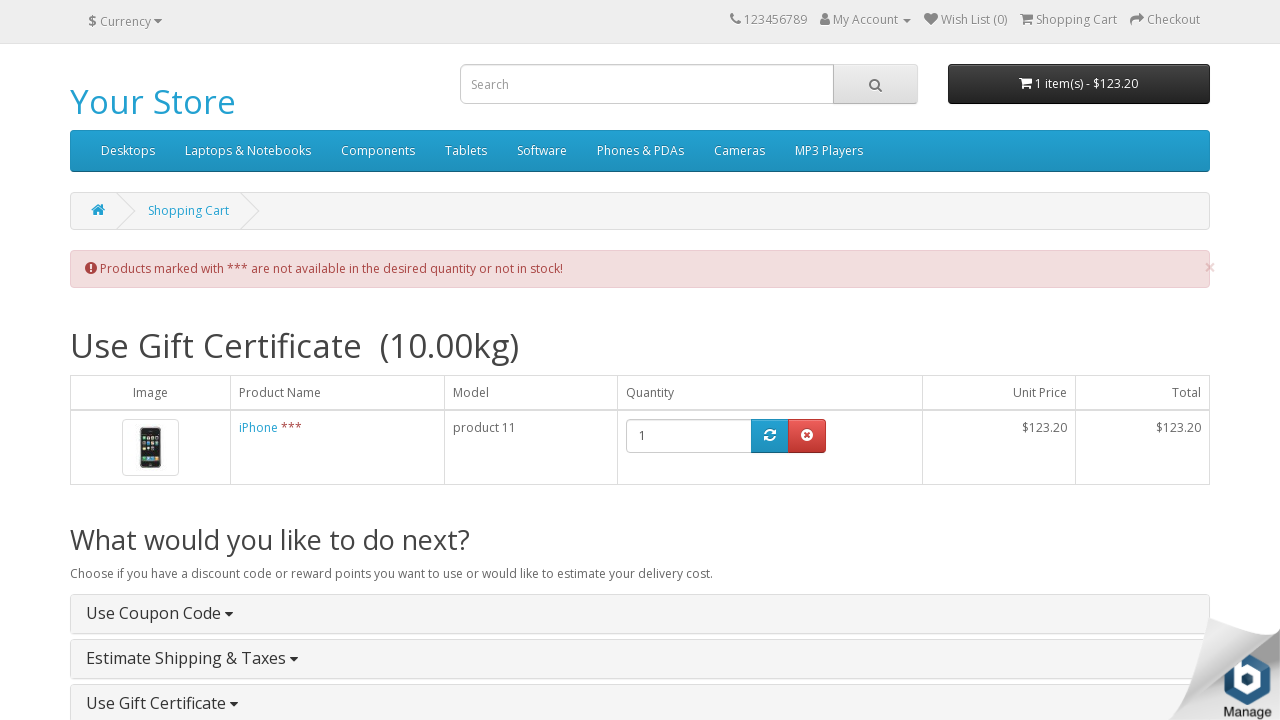

Clicked remove button to delete item from cart at (807, 435) on xpath=/html/body/div[2]/div[2]/div/form/div/table/tbody/tr/td[4]/div/span/button
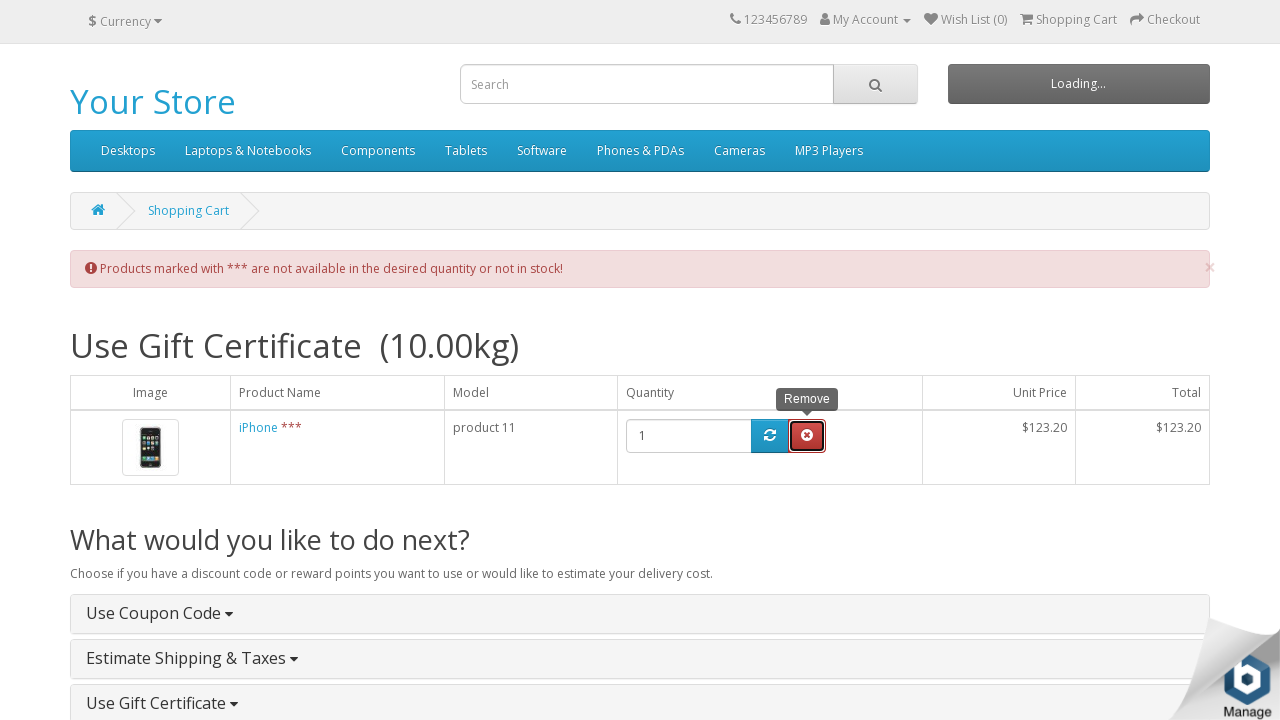

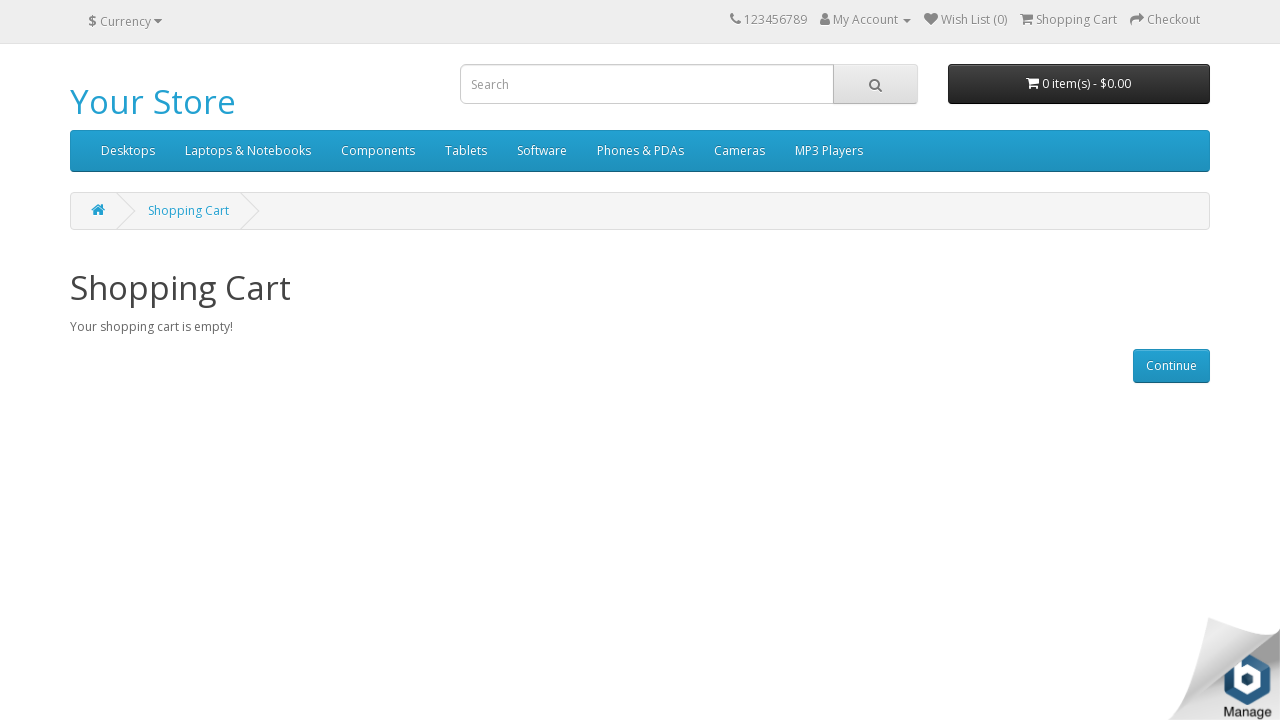